Tests Target's search functionality by searching for "frozen vegan pizza" and waiting for search results to load with product listings.

Starting URL: https://www.target.com/

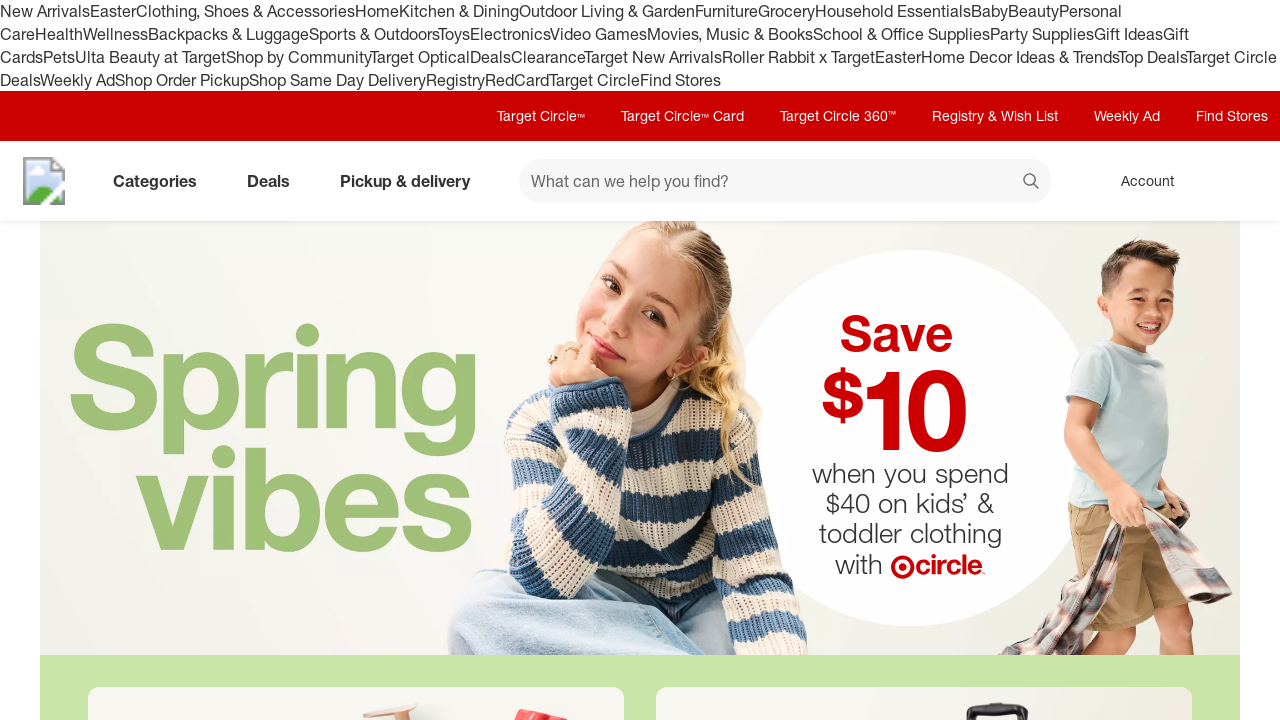

Page loaded (domcontentloaded state)
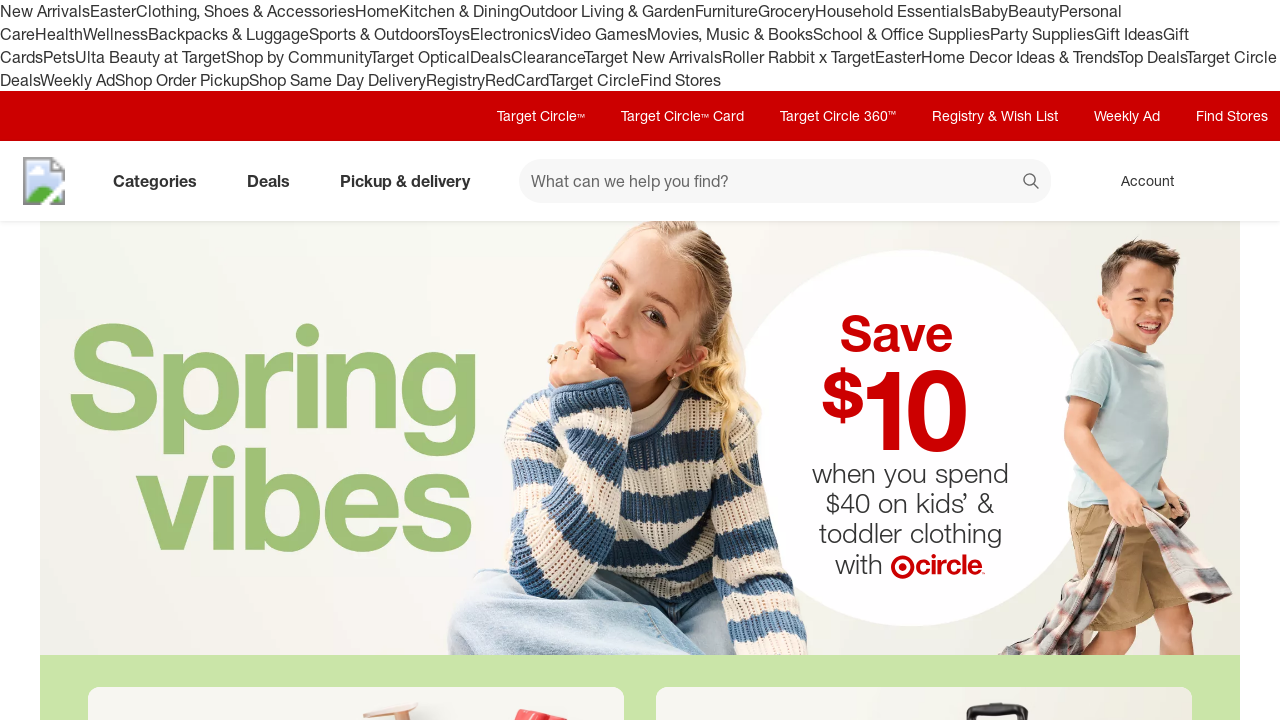

Found search box with selector: input[data-test='@web/Search/SearchInput']
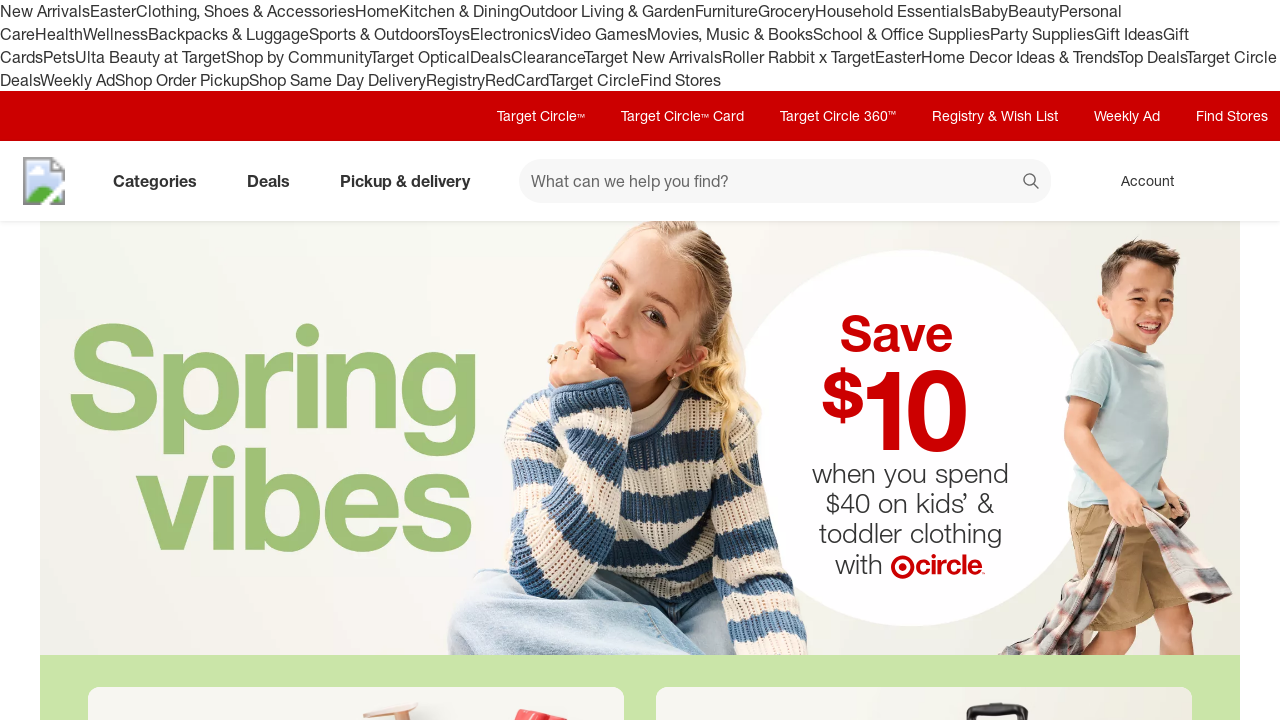

Filled search box with 'frozen vegan pizza' on input[data-test='@web/Search/SearchInput'] >> nth=0
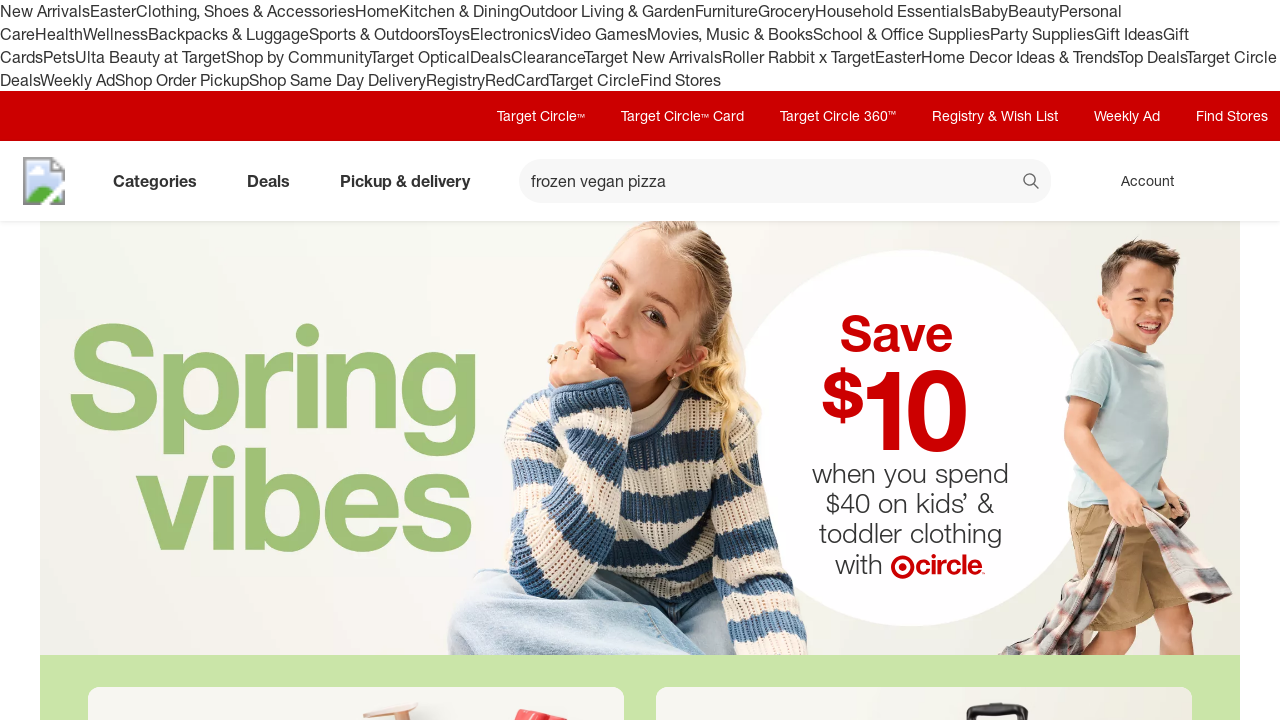

Pressed Enter to submit search on input[data-test='@web/Search/SearchInput'] >> nth=0
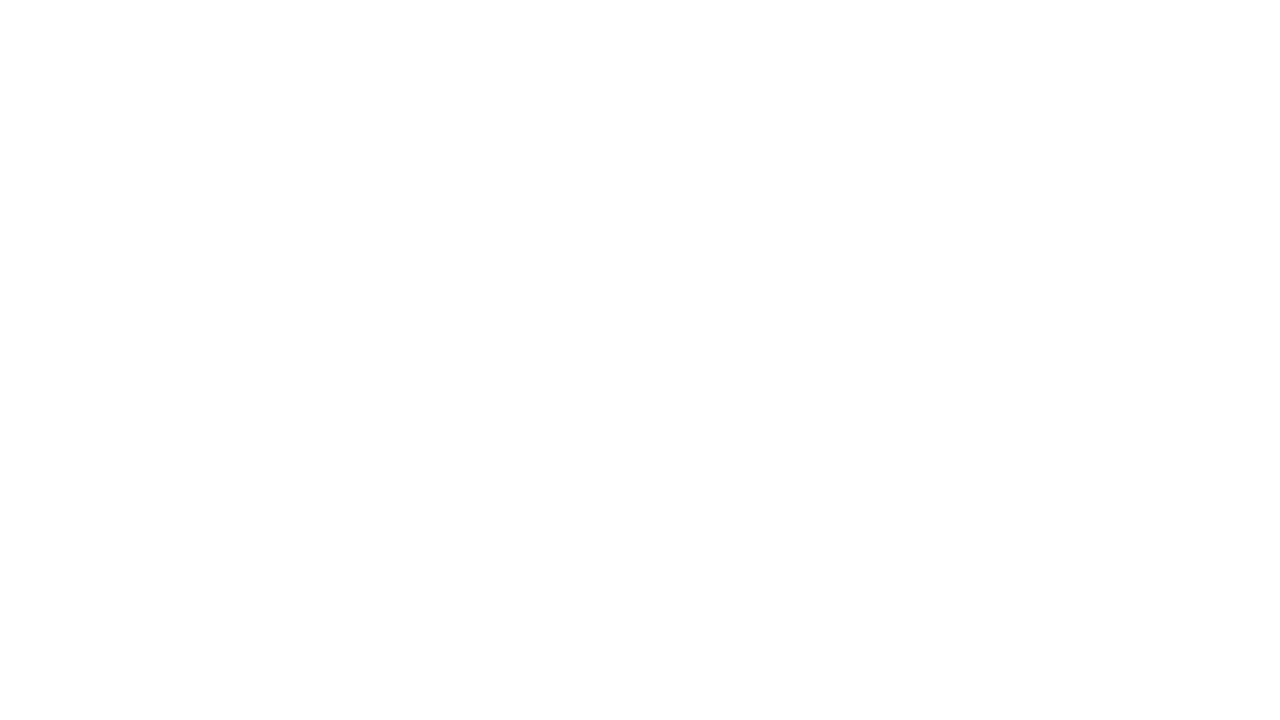

Search results page loaded (domcontentloaded state)
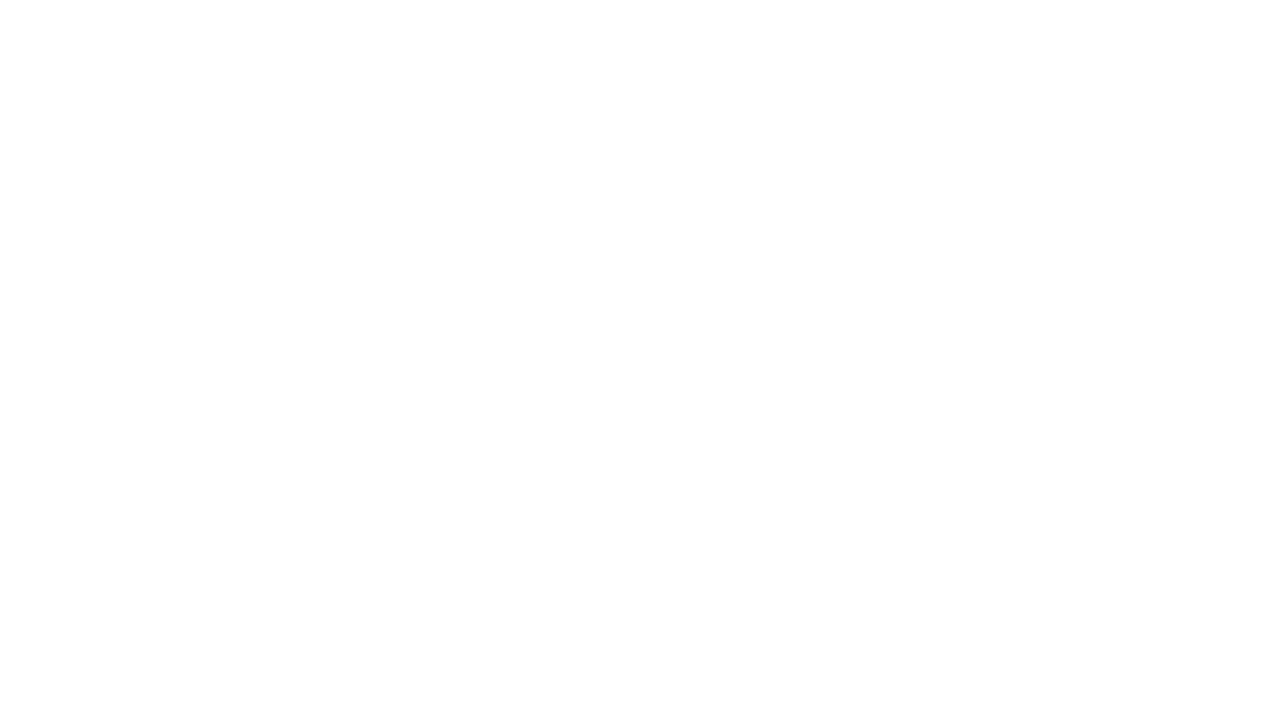

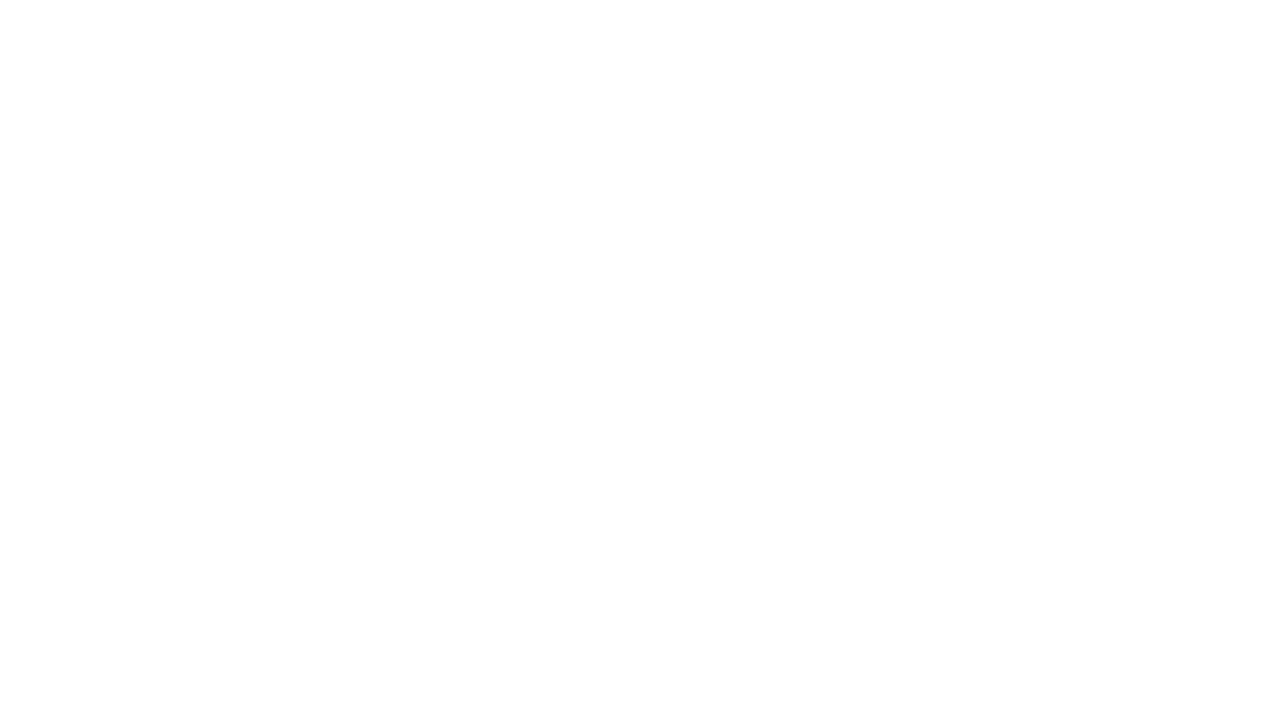